Tests age form validation by submitting invalid data and verifying an error message is shown

Starting URL: https://kristinek.github.io/site/examples/age

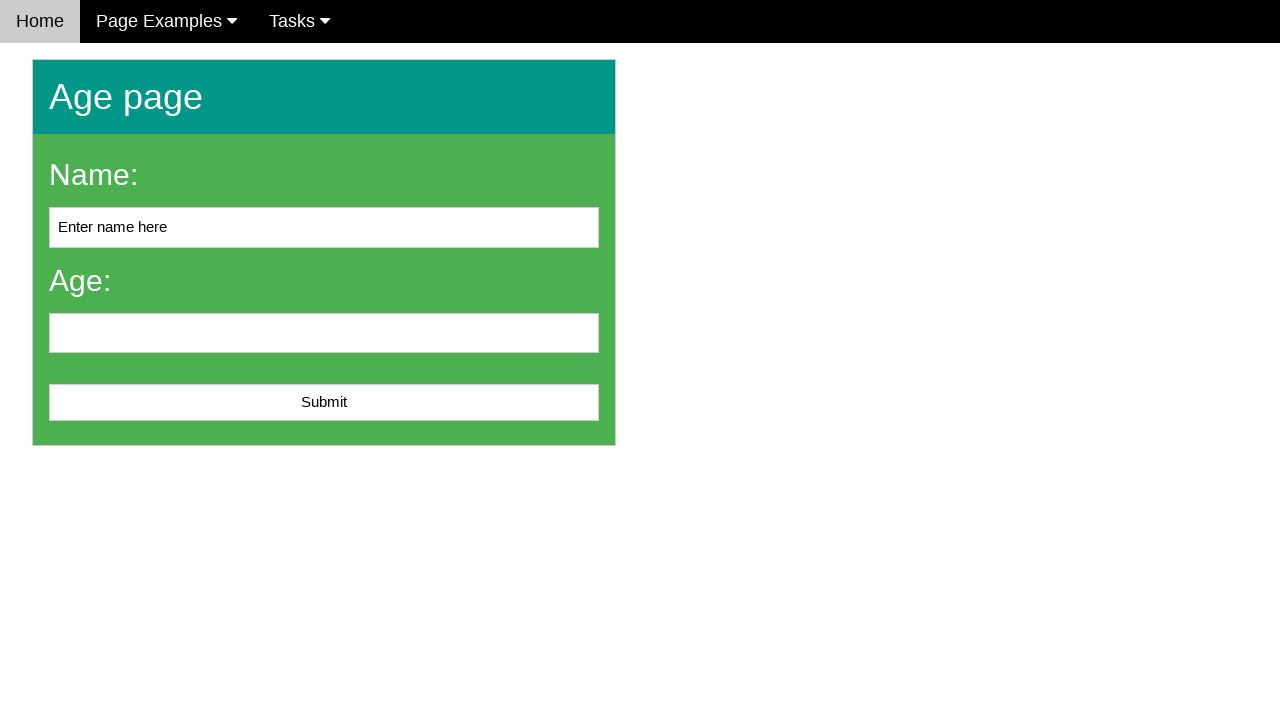

Navigated to age form page
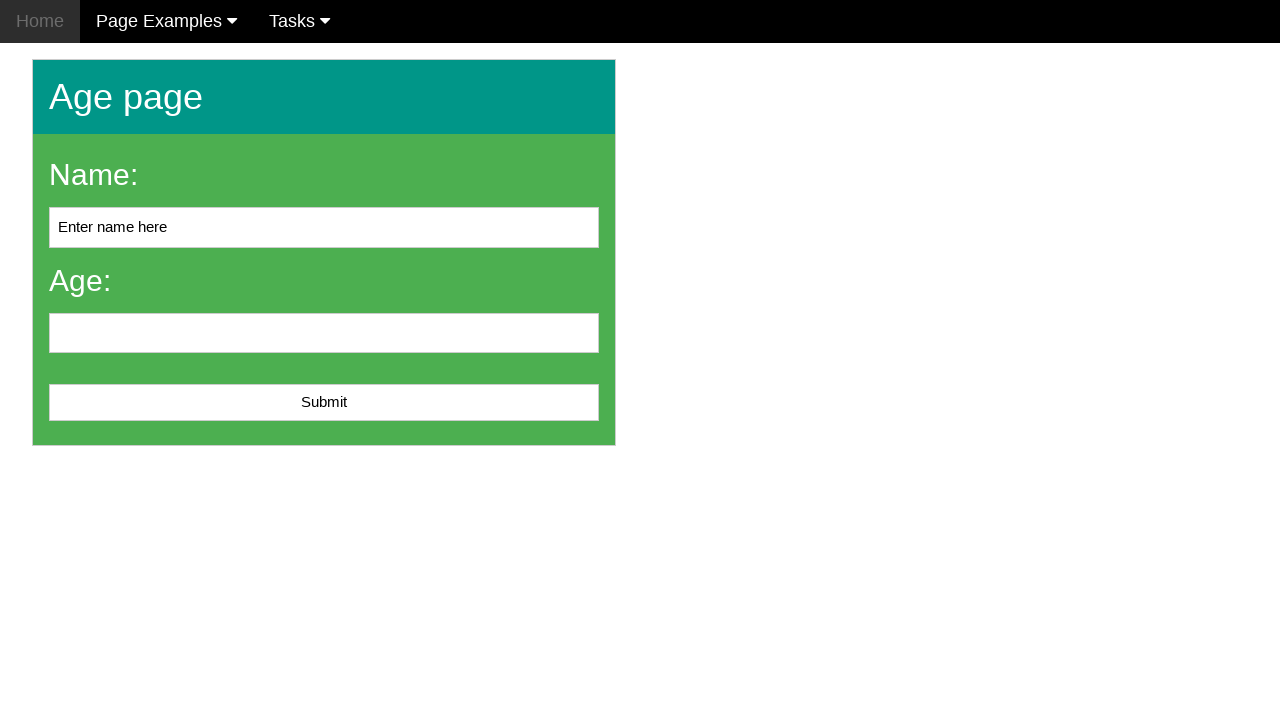

Cleared name field on #name
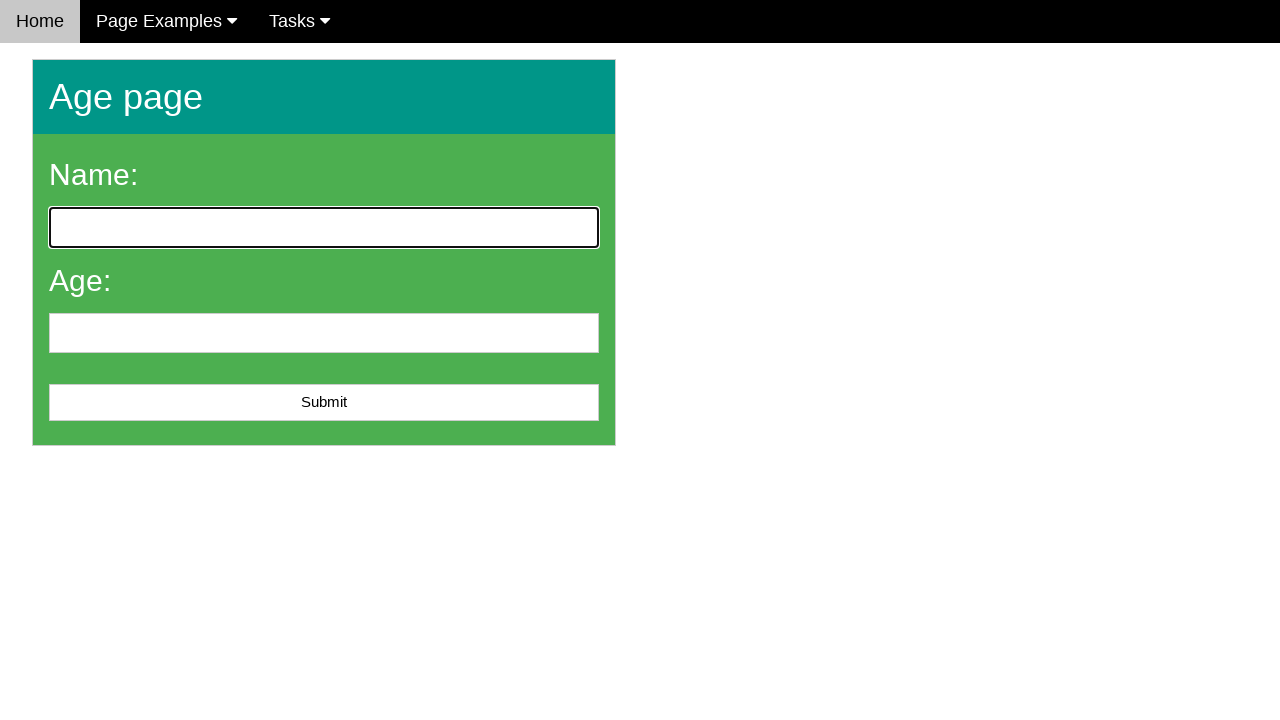

Filled name field with 'Test User' on #name
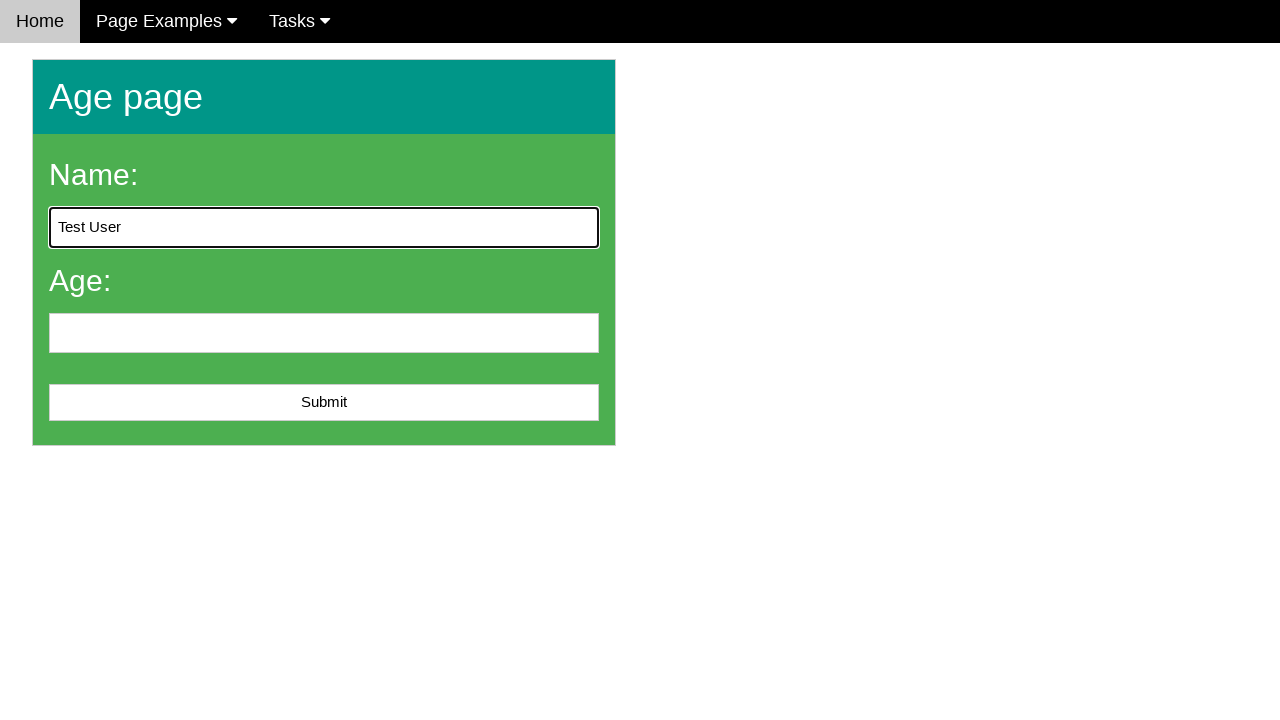

Cleared age field, leaving it empty on #age
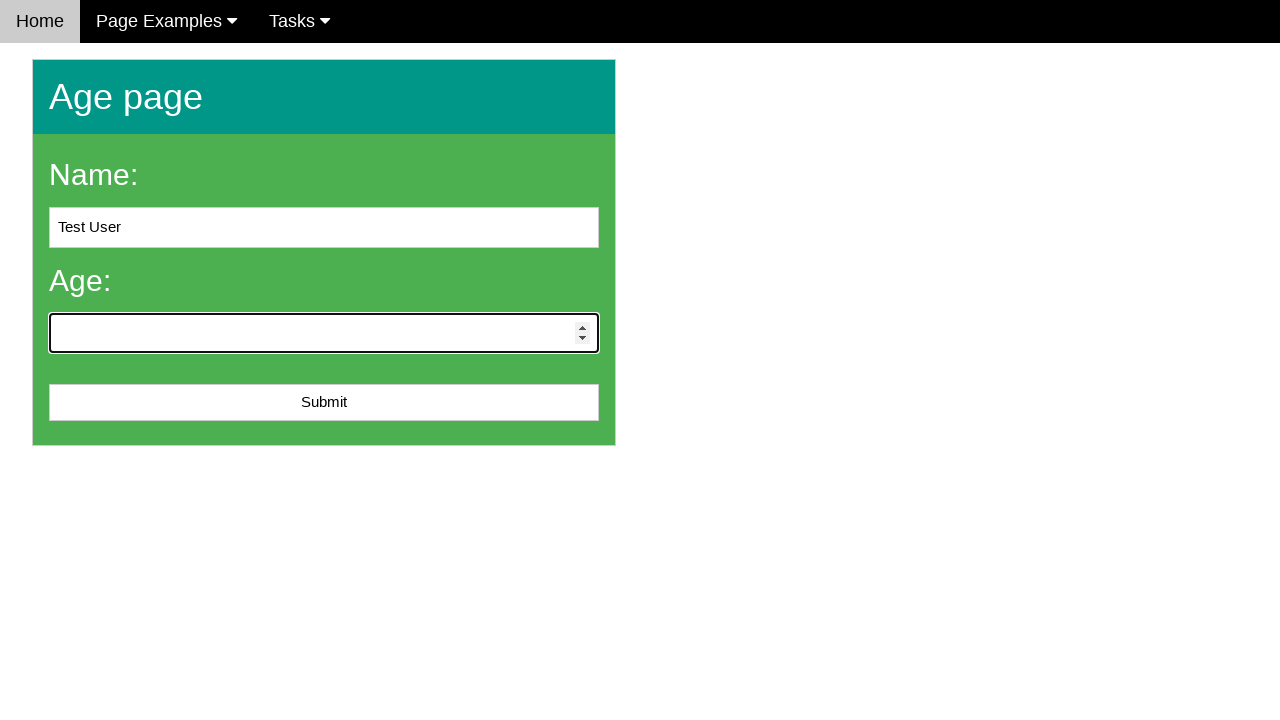

Clicked submit button with empty age field at (324, 403) on #submit
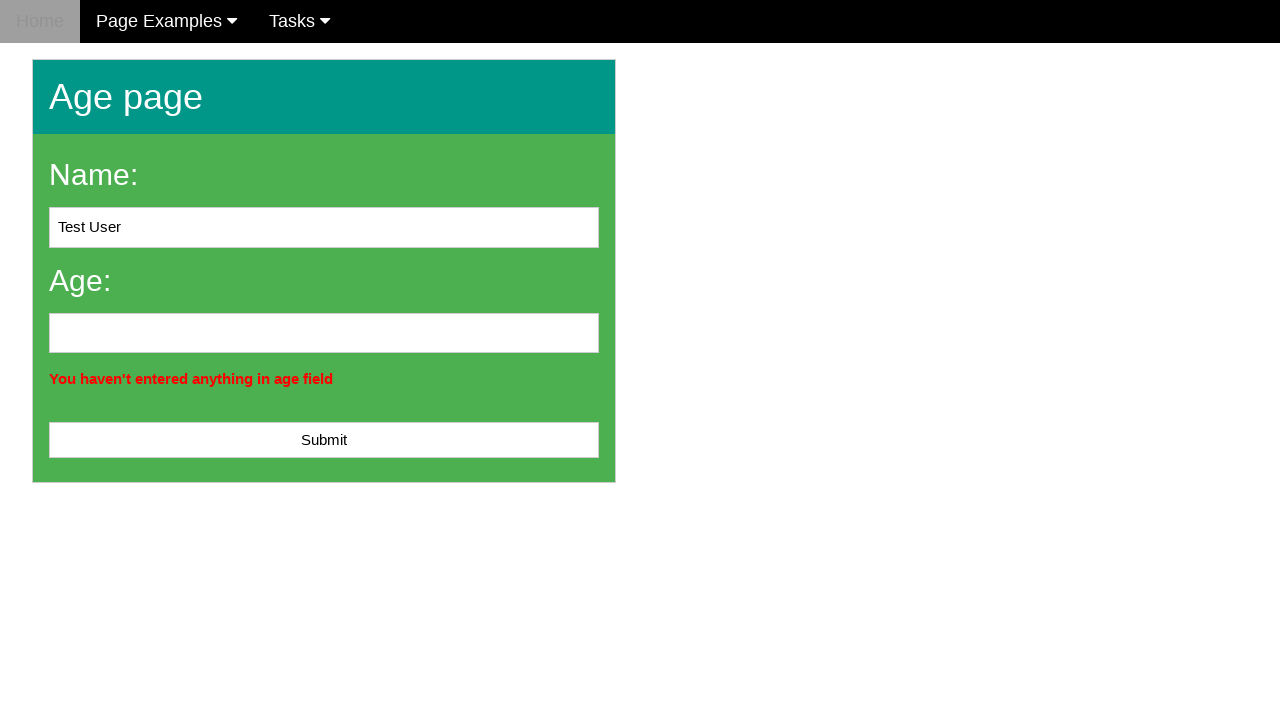

Error message element appeared
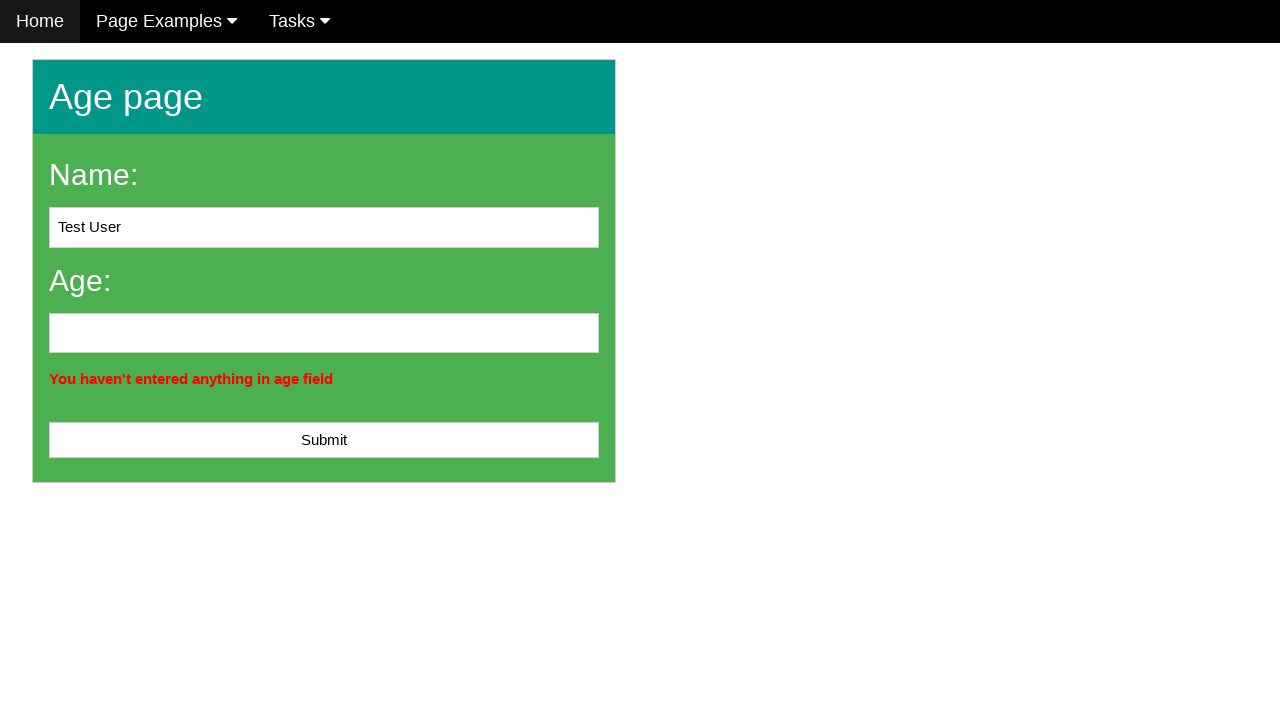

Retrieved error message text: 'You haven't entered anything in age field'
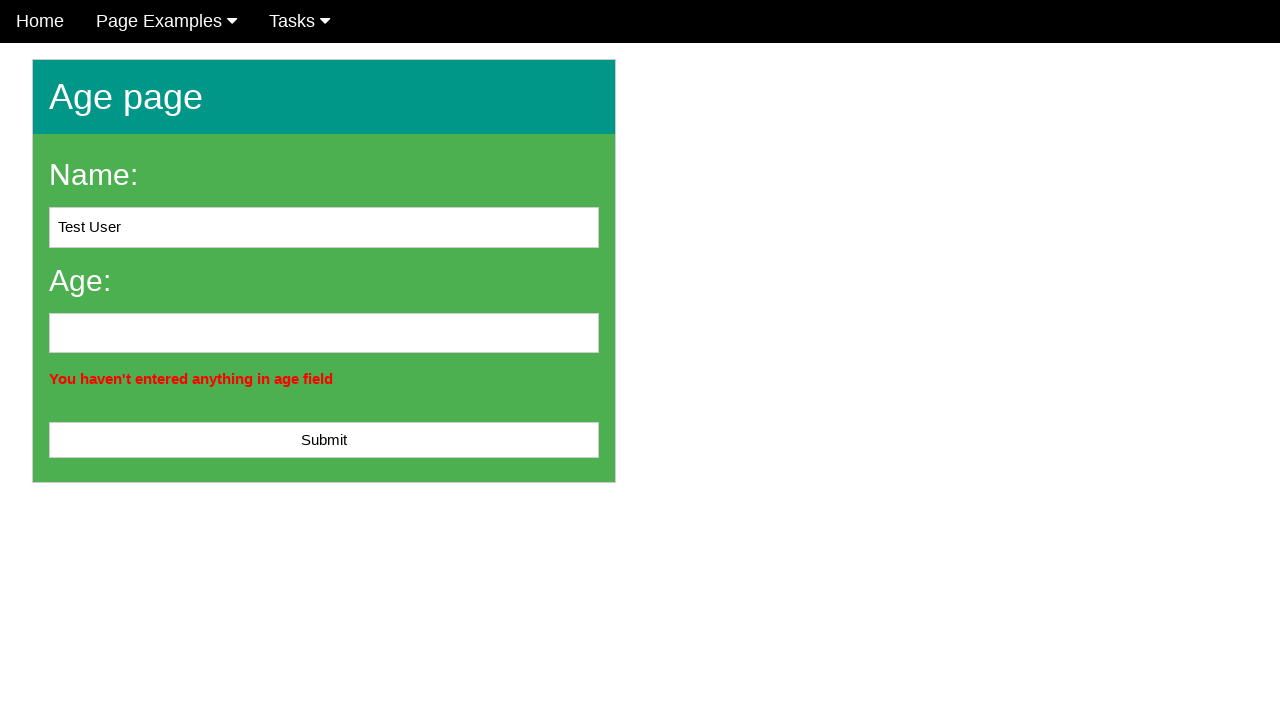

Confirmed user was not navigated to success page (age_2.html not in URL)
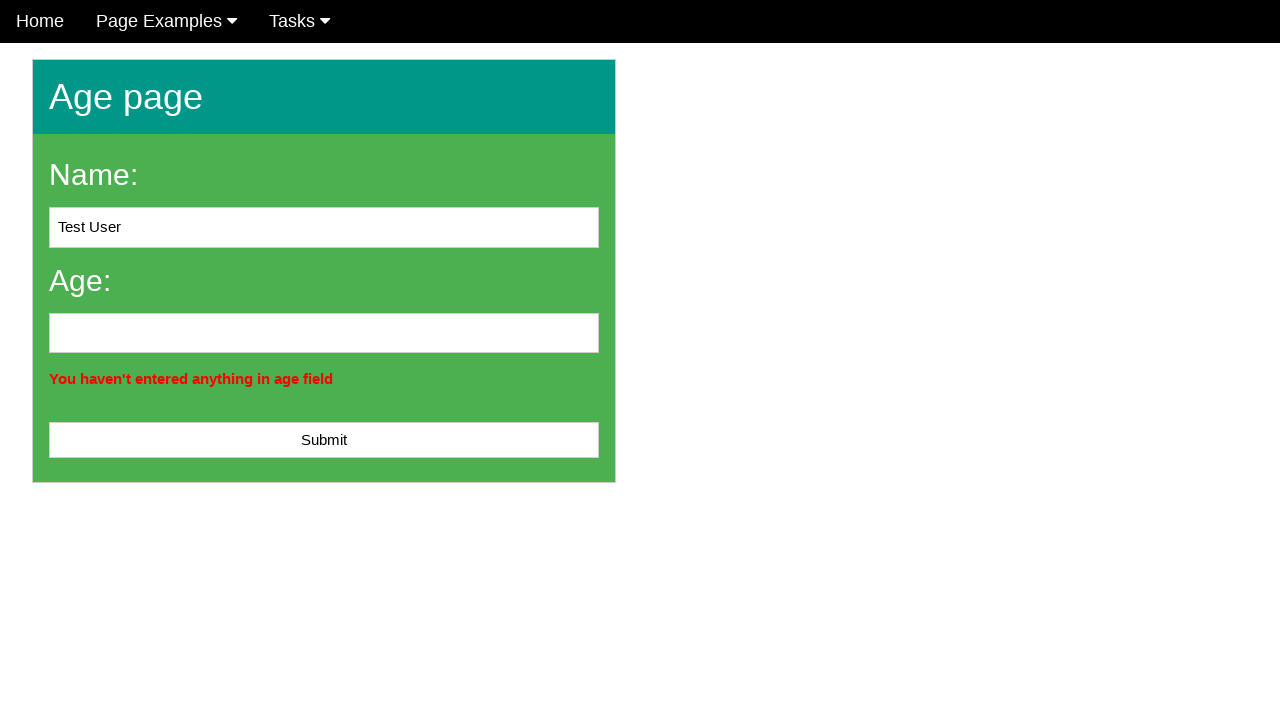

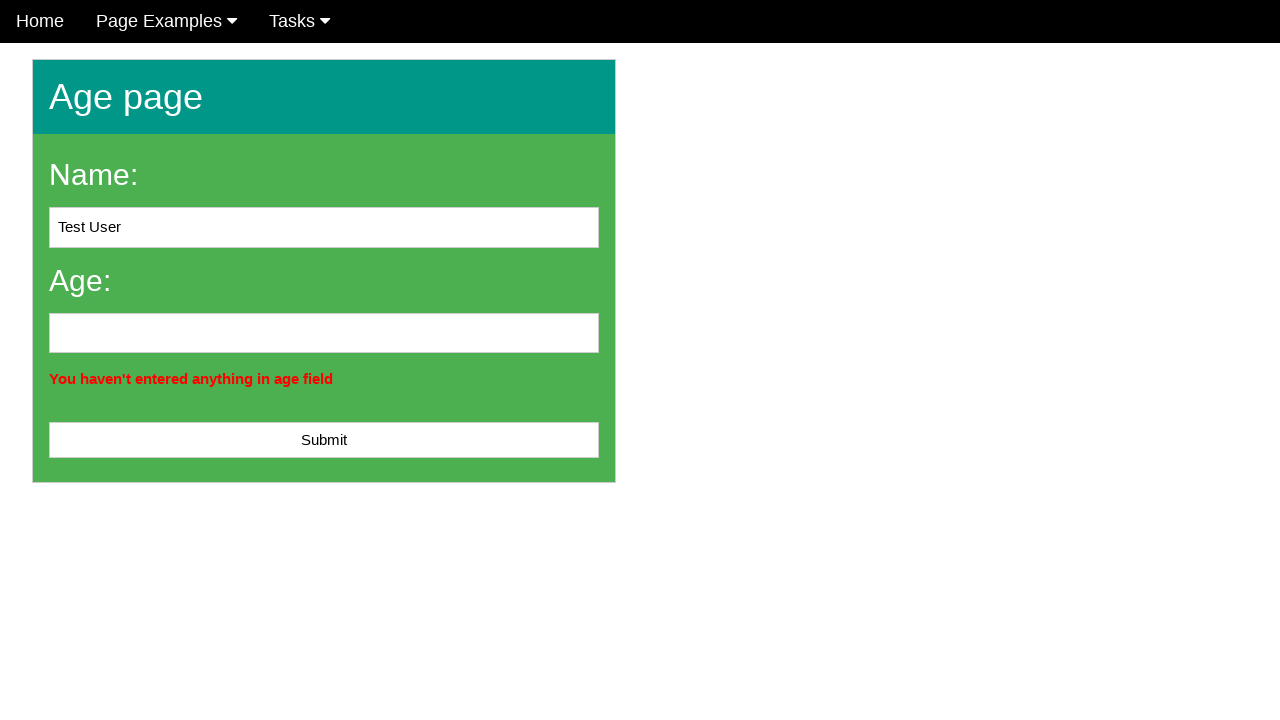